Searches for a game on Epic Games Store by finding and clicking on a link containing the game name

Starting URL: https://store.epicgames.com/en-US/

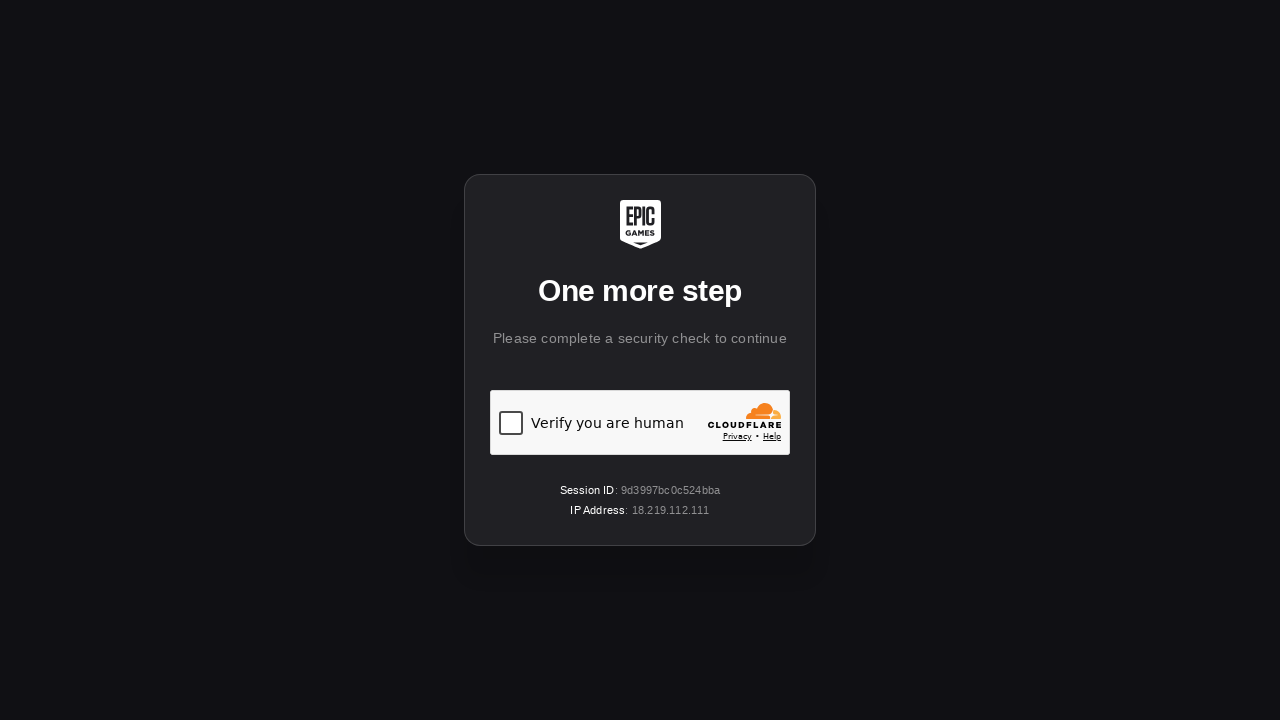

Navigated to Epic Games Store home page
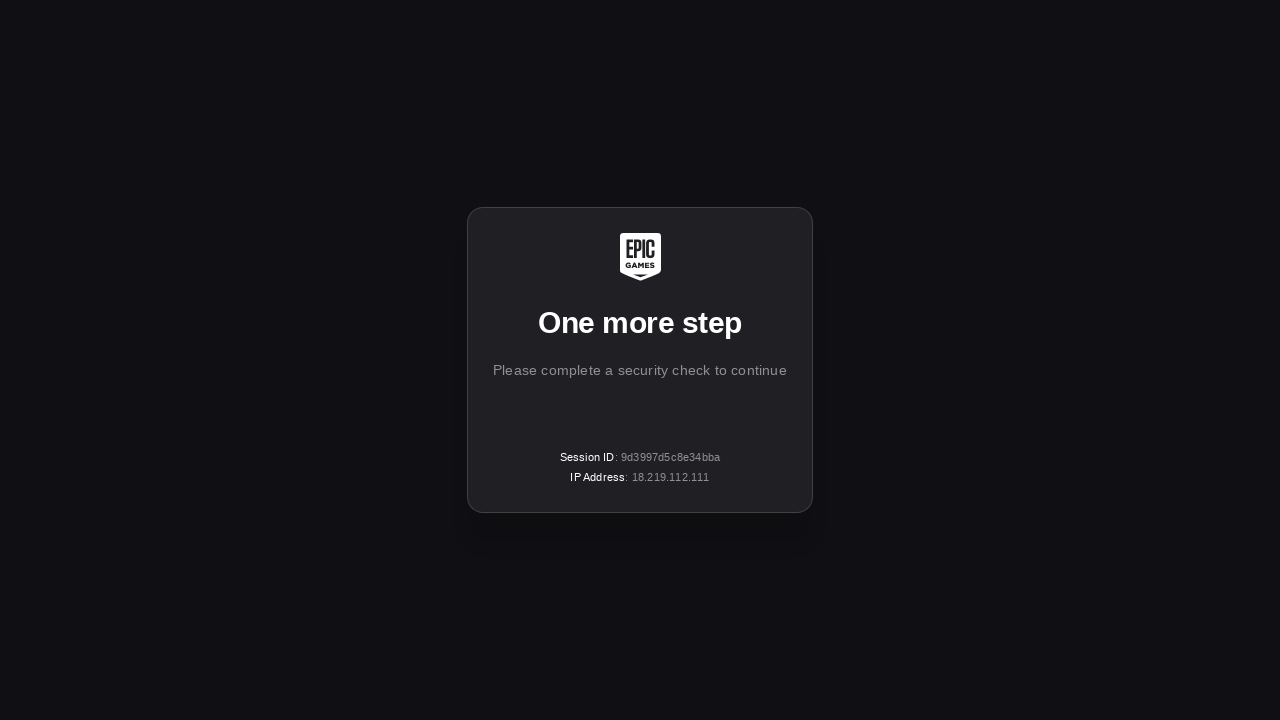

Retrieved all links from the page
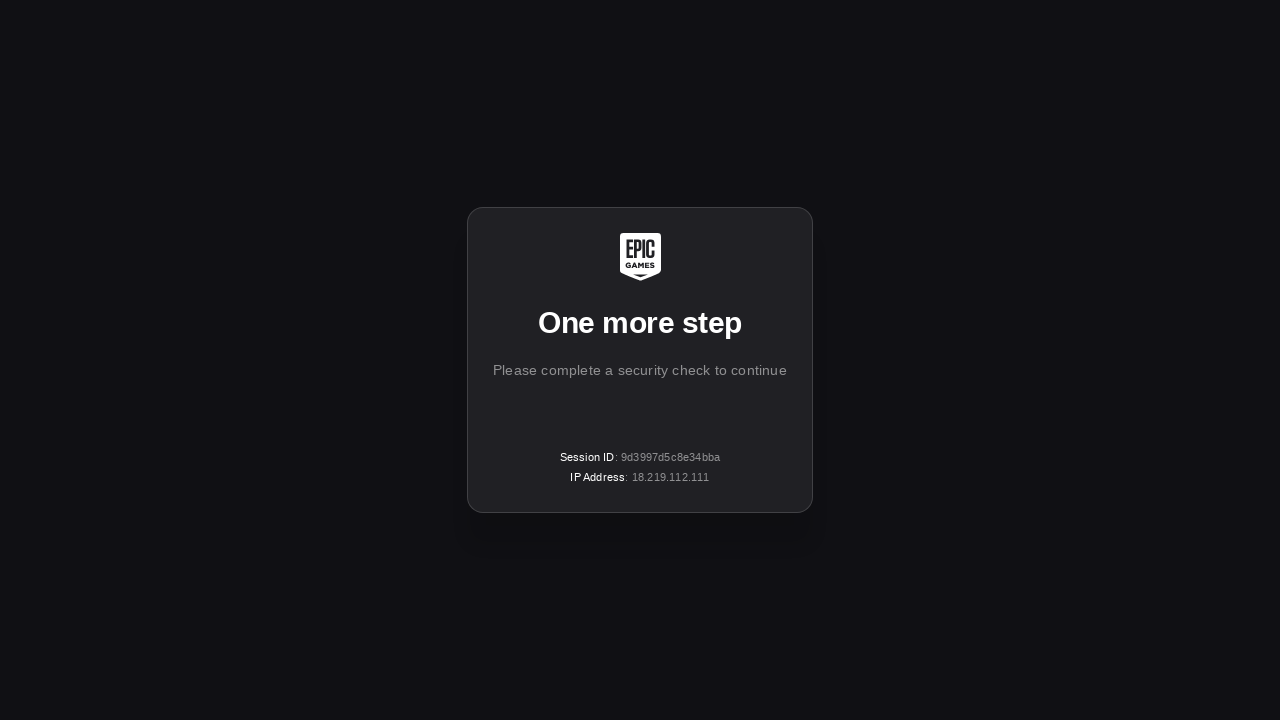

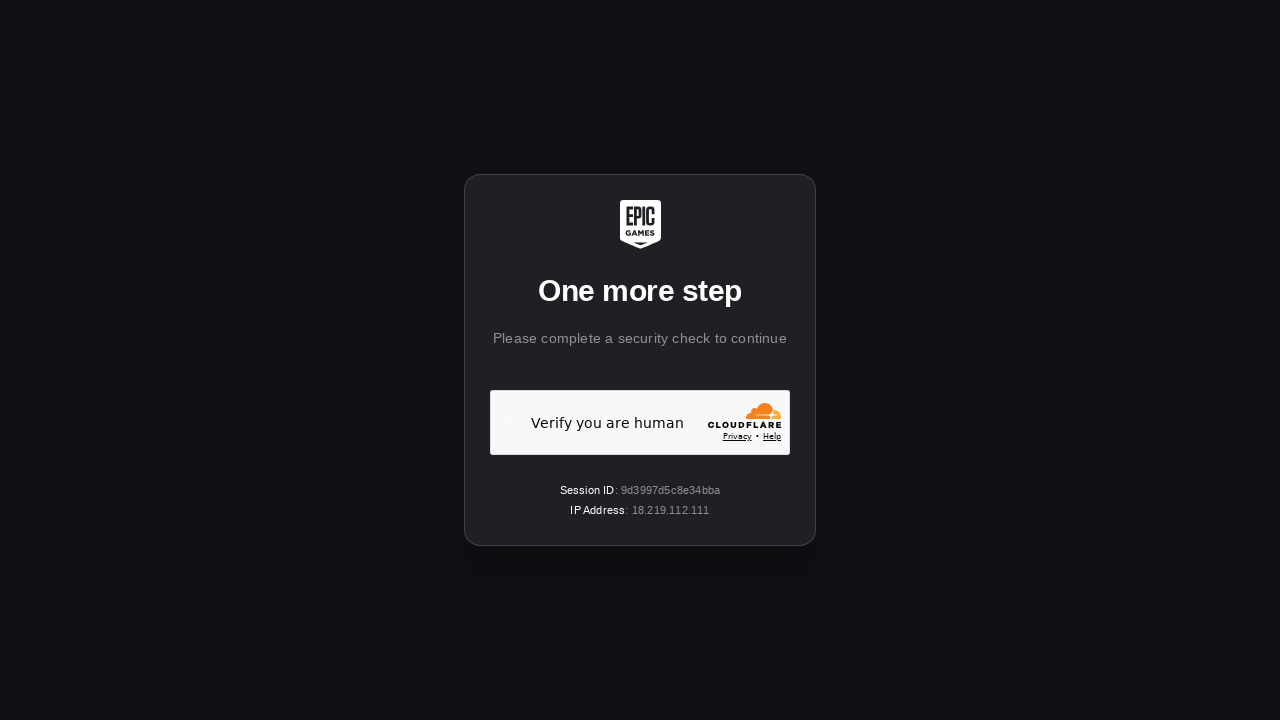